Tests drag and drop functionality by dragging an element and dropping it into a target container

Starting URL: https://grotechminds.com/drag-and-drop/

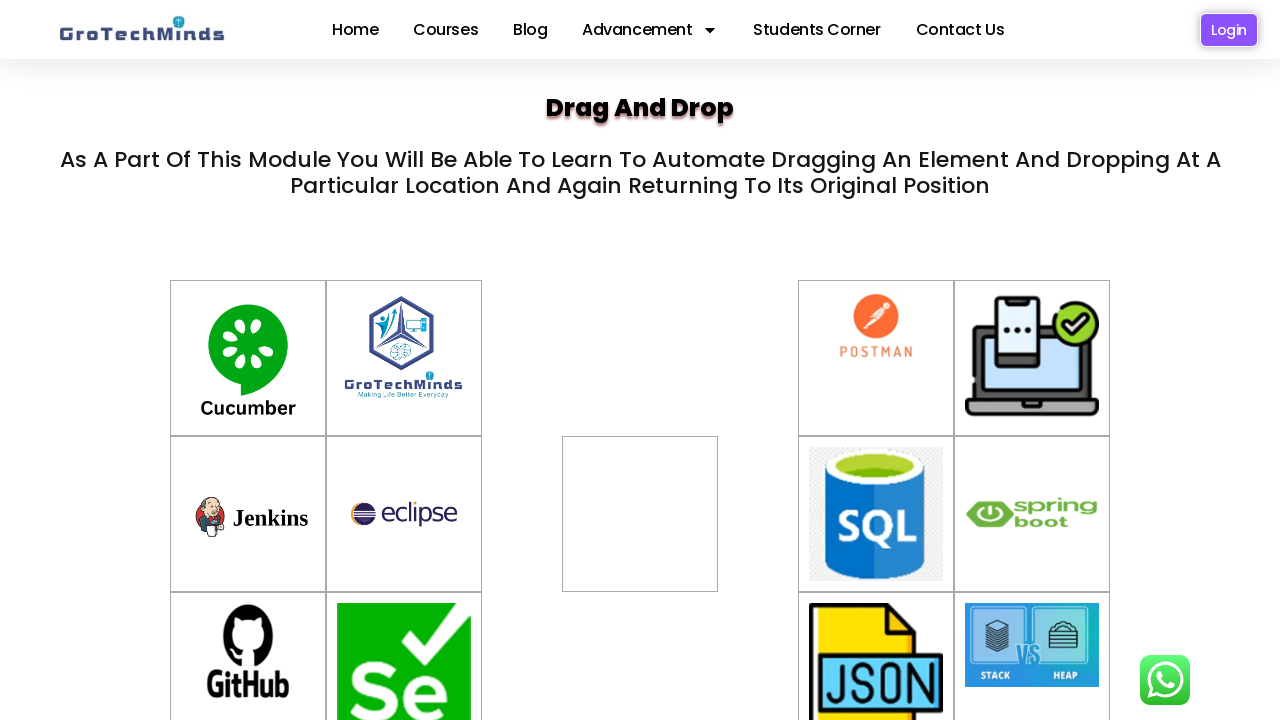

Located draggable element with id 'drag4'
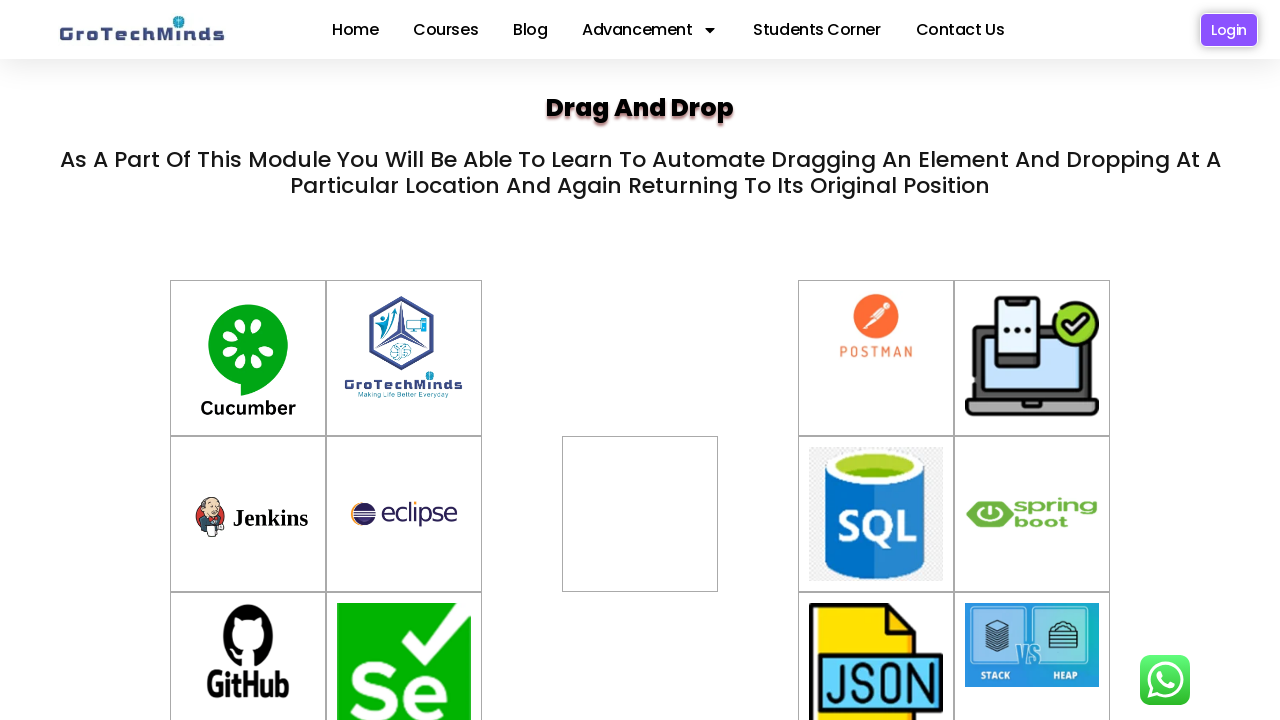

Located drop target container with id 'div2'
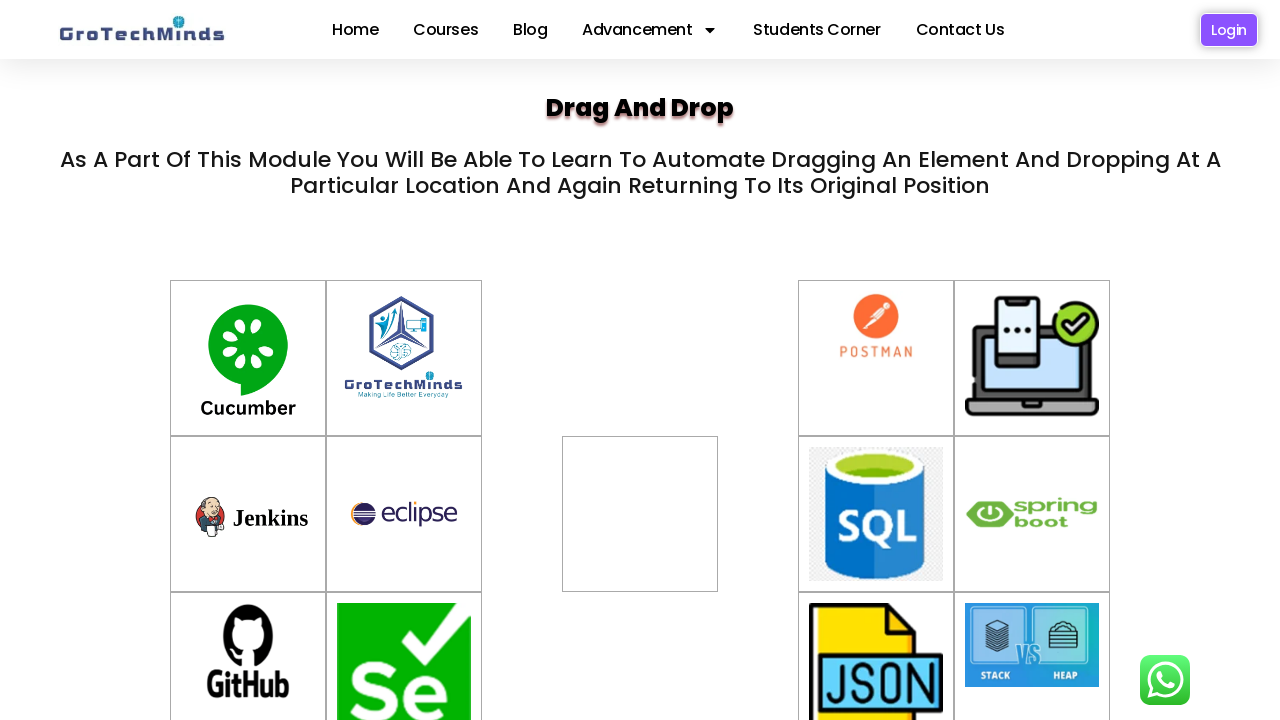

Dragged element 'drag4' and dropped it into target container 'div2' at (640, 514)
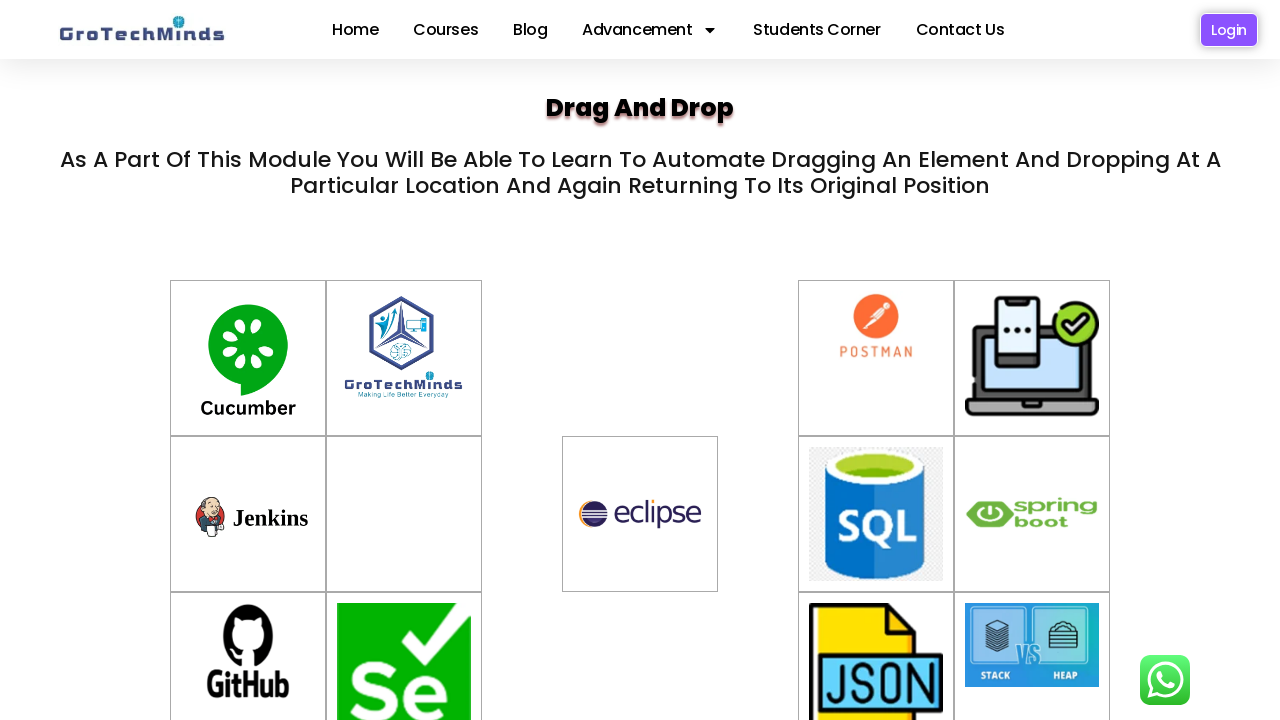

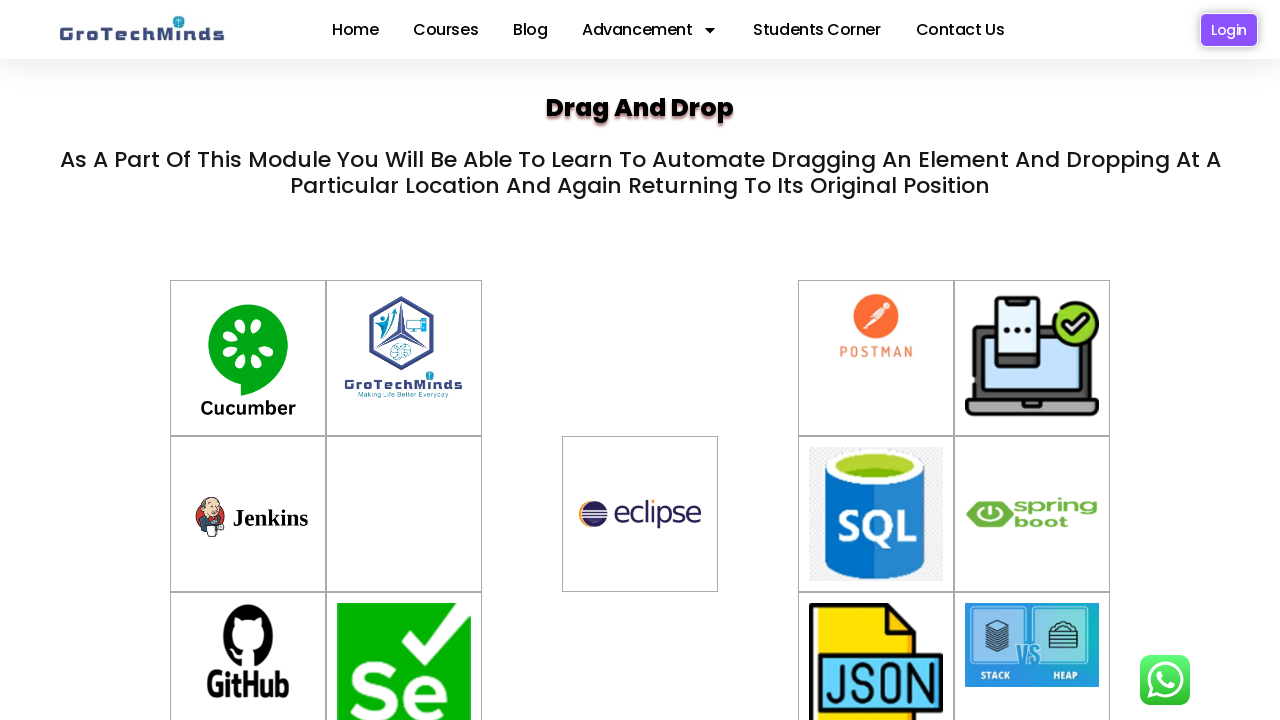